Tests joining a live student session by entering a student name, confirming via dialog, and interacting with media permission prompts using keyboard navigation to join a video/audio stream.

Starting URL: https://live.monetanalytics.com/stu_proc/student.html#

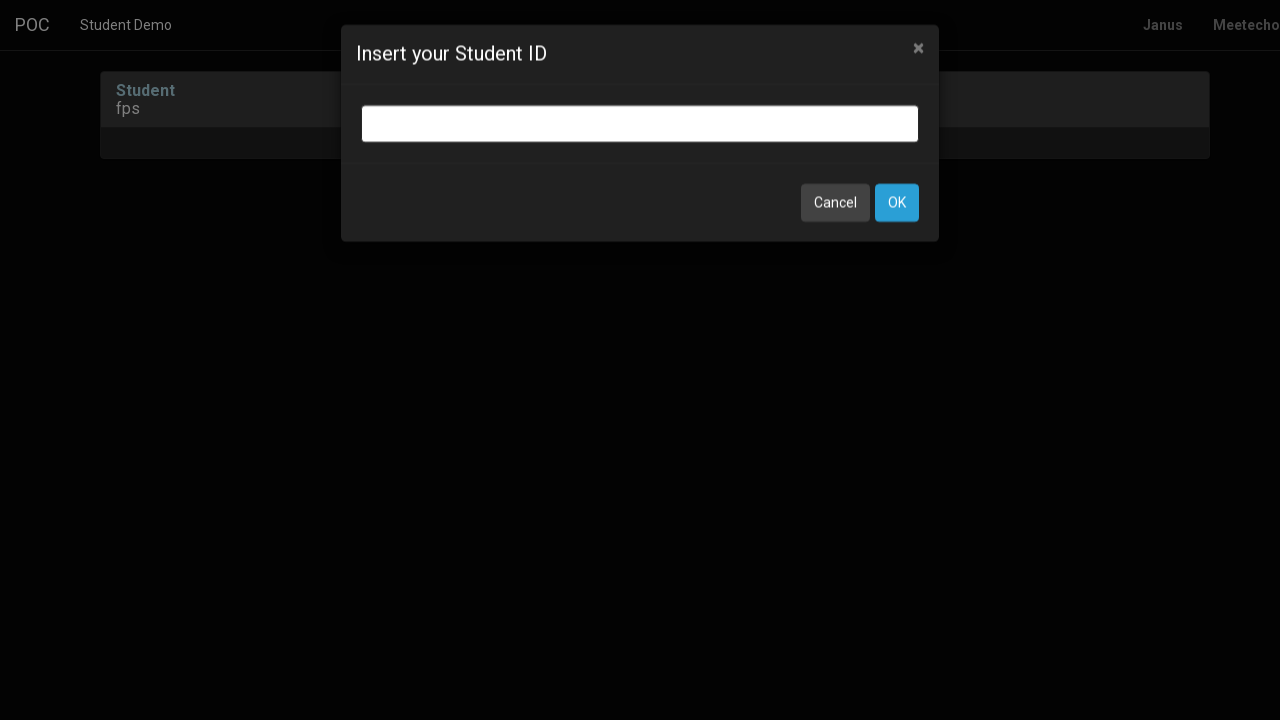

Granted camera and microphone permissions
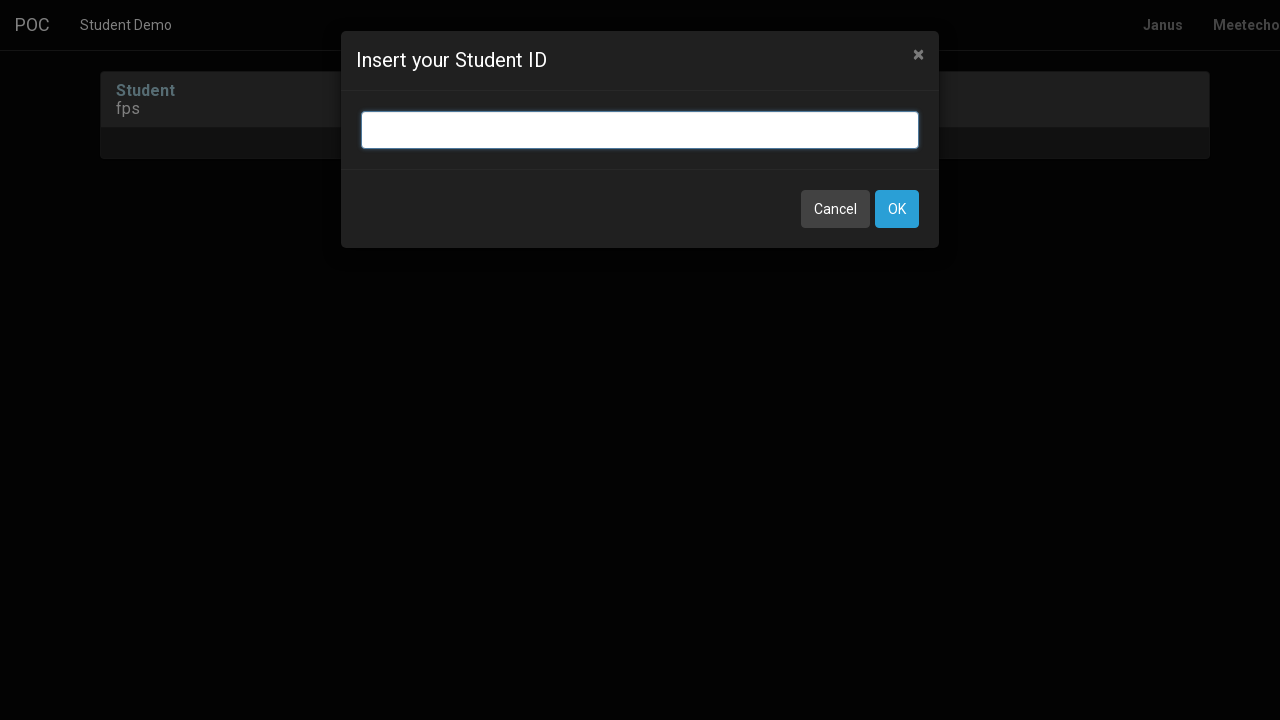

Entered student name 'Student-2' in bootbox input dialog on input.bootbox-input.bootbox-input-text.form-control
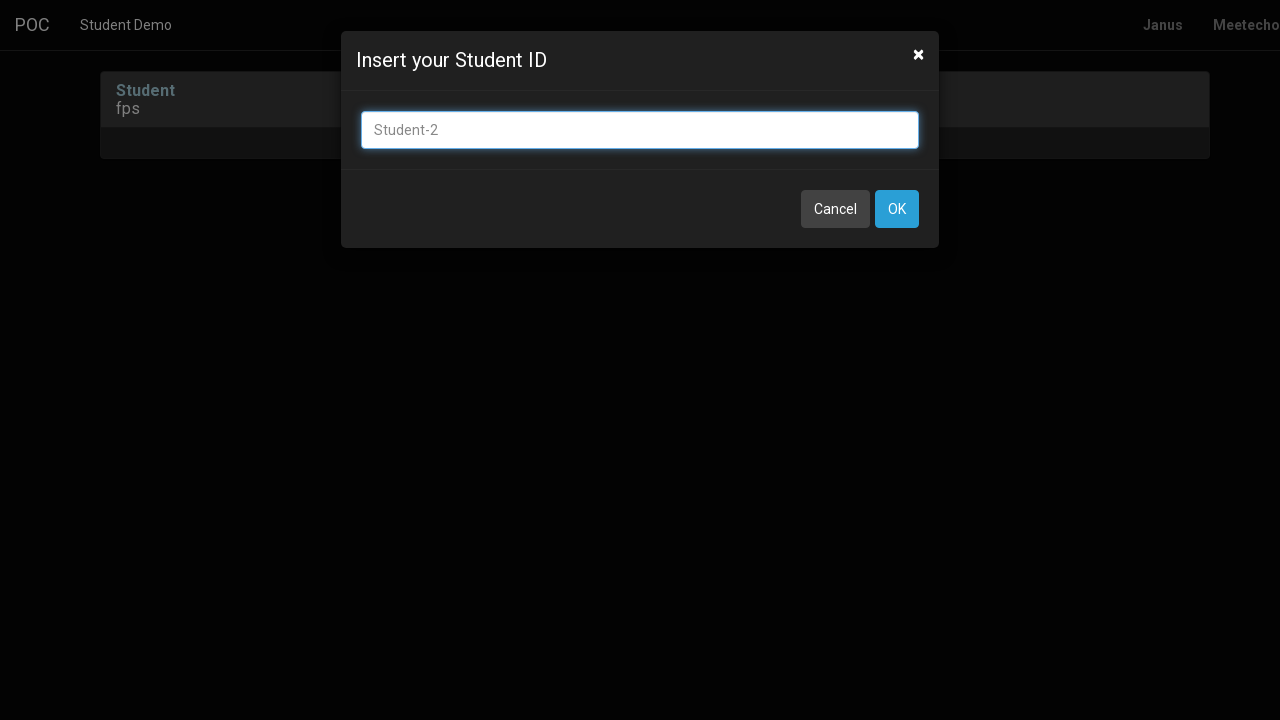

Clicked OK button to confirm student name at (897, 209) on button:has-text('OK')
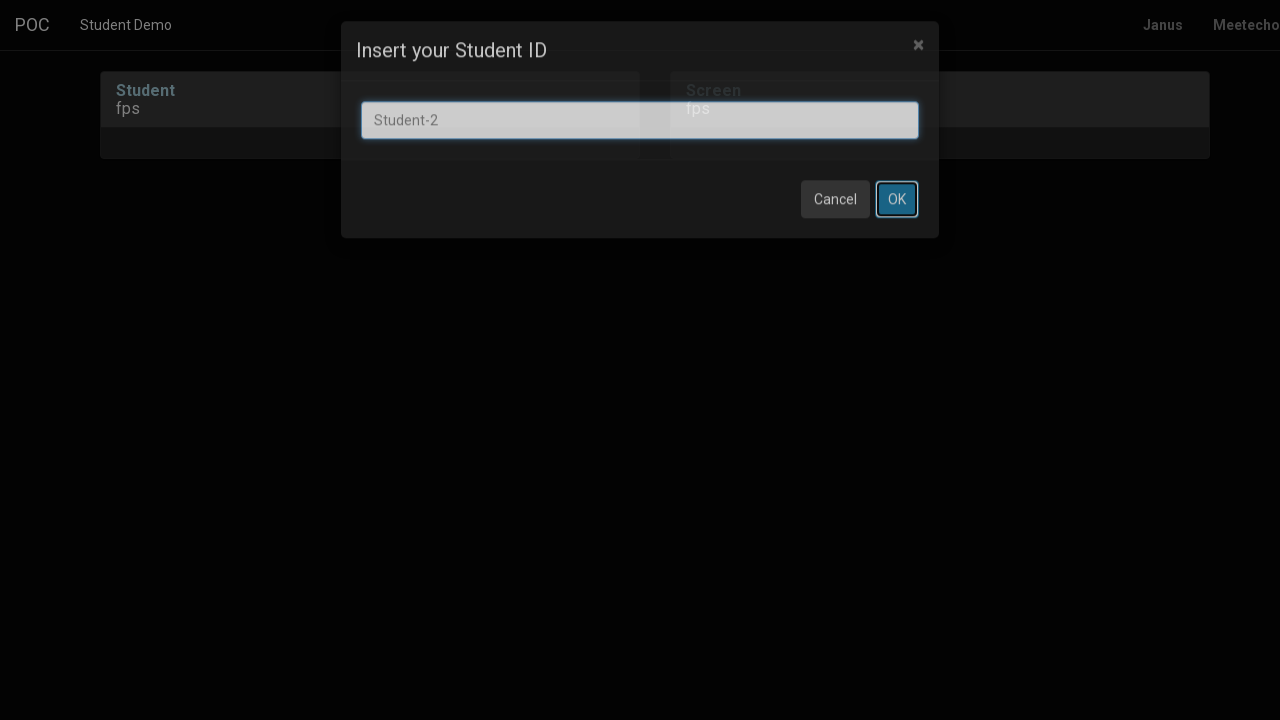

Waited 8 seconds for page to process
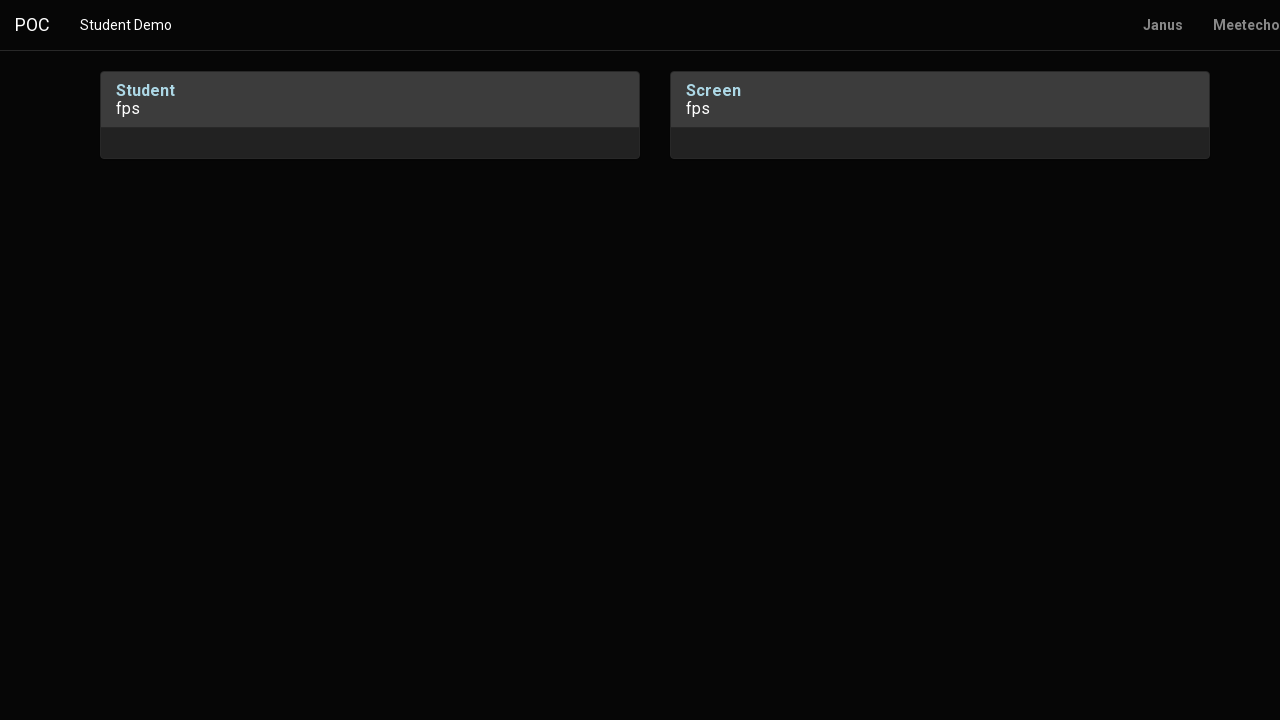

Pressed Tab key to navigate through elements
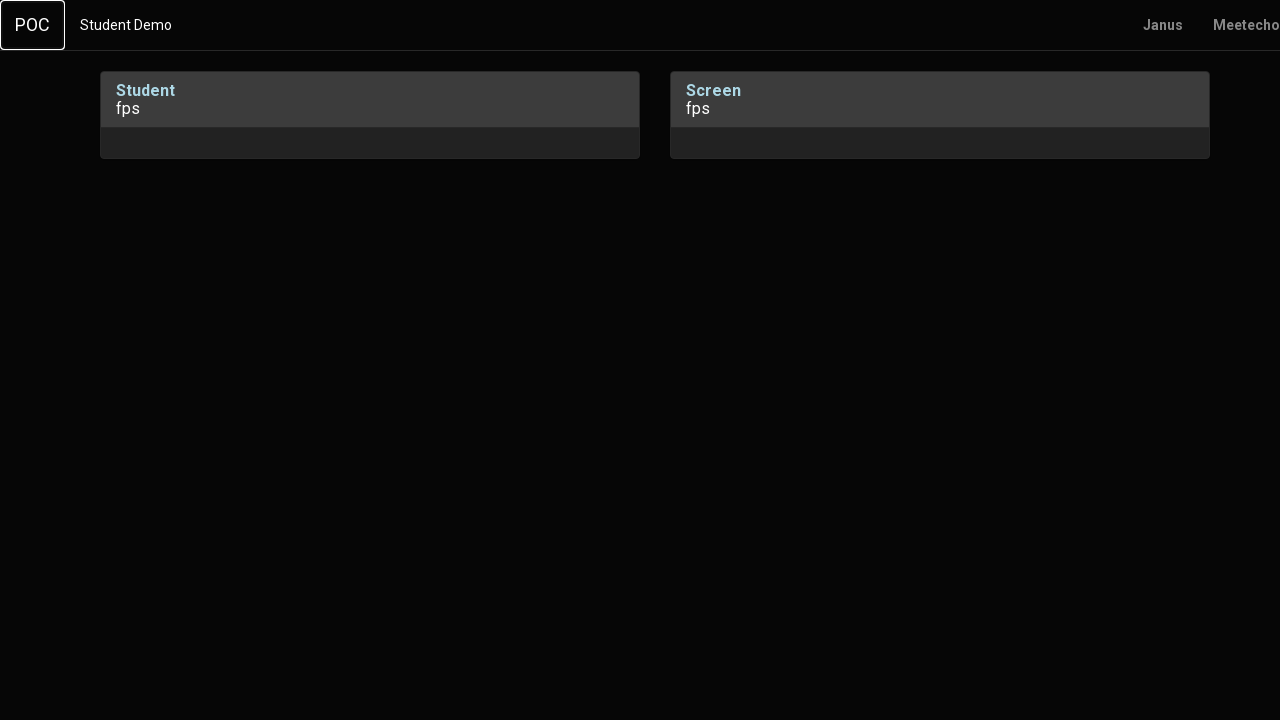

Waited 1 second after Tab press
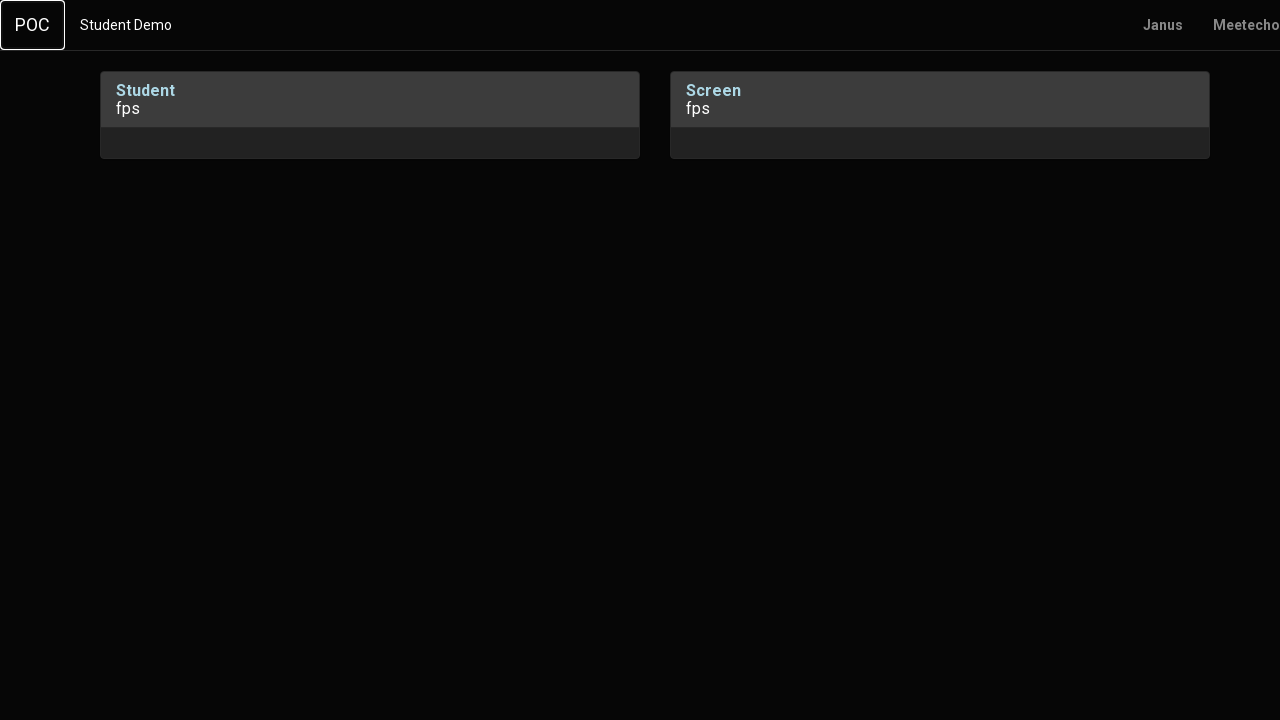

Pressed Enter key to confirm selection
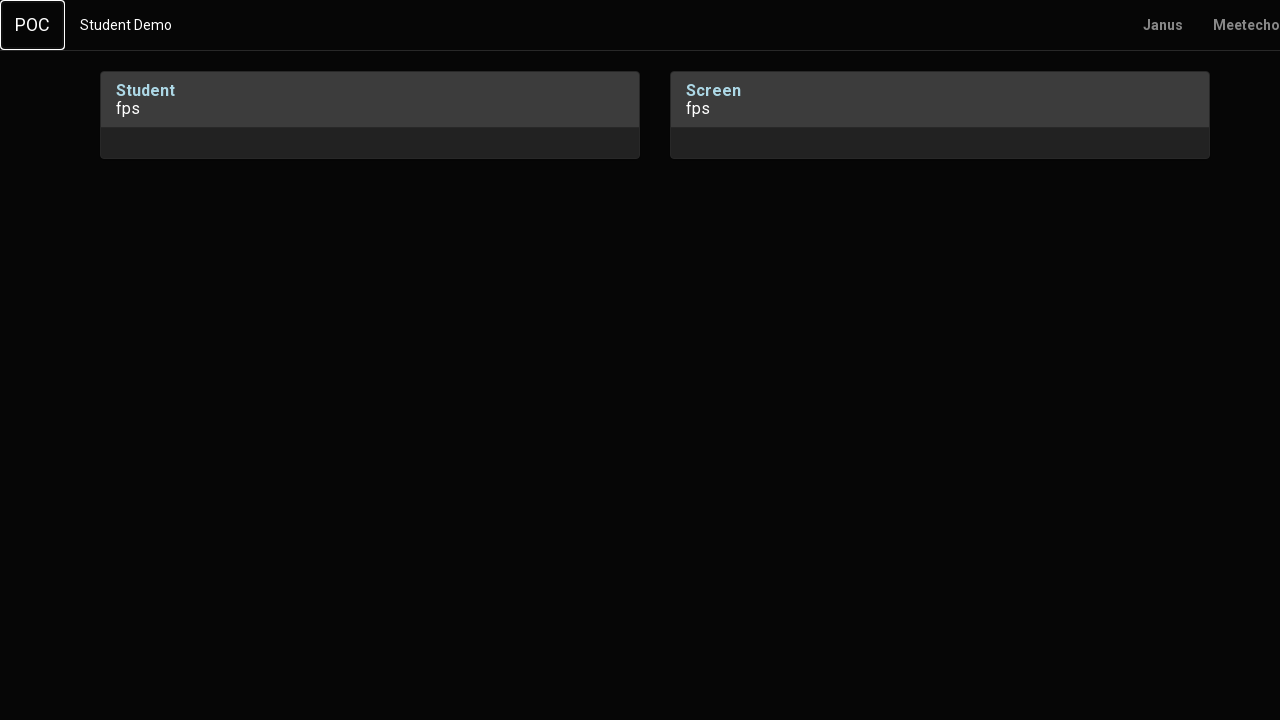

Waited 2 seconds after Enter press
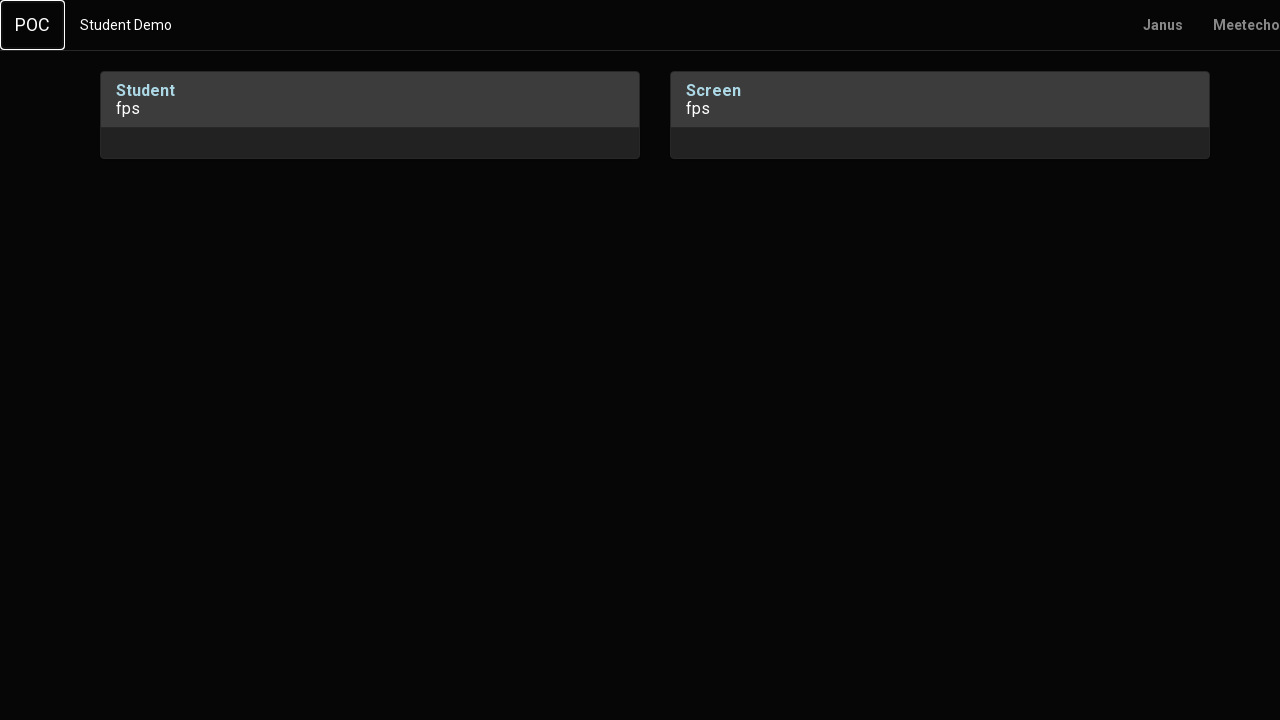

Pressed Tab key for additional navigation
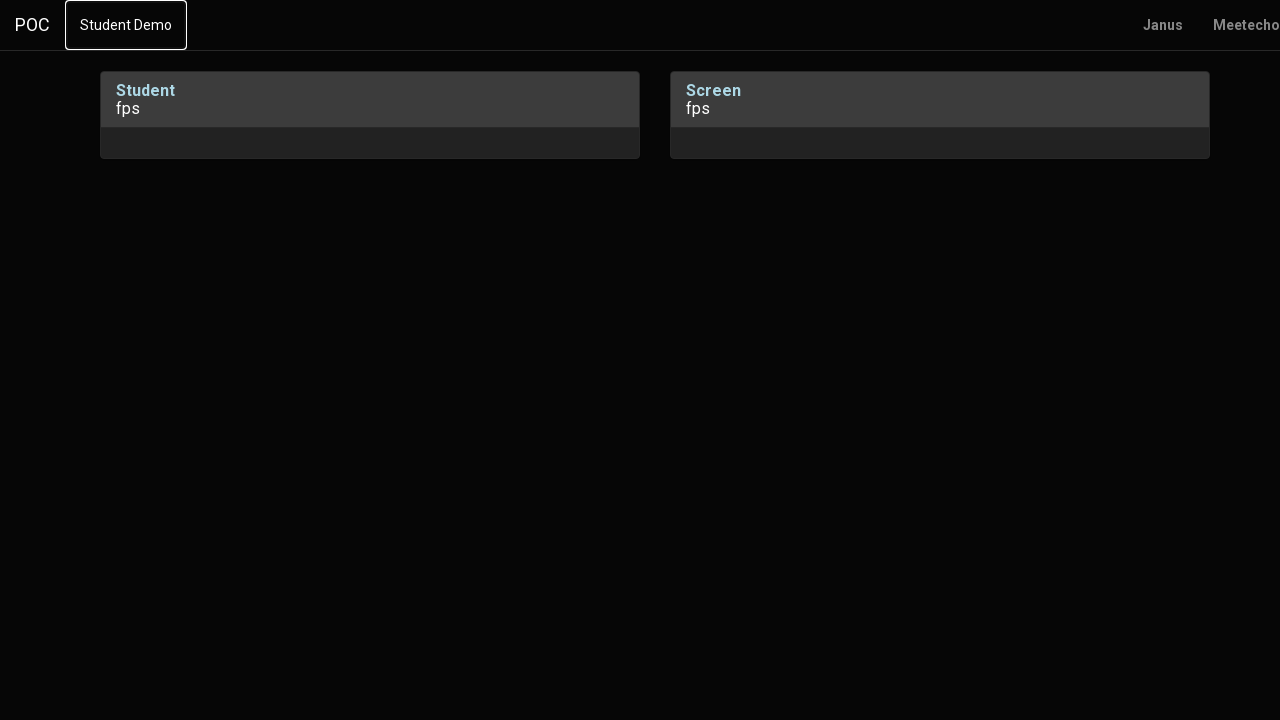

Waited 1 second after Tab press
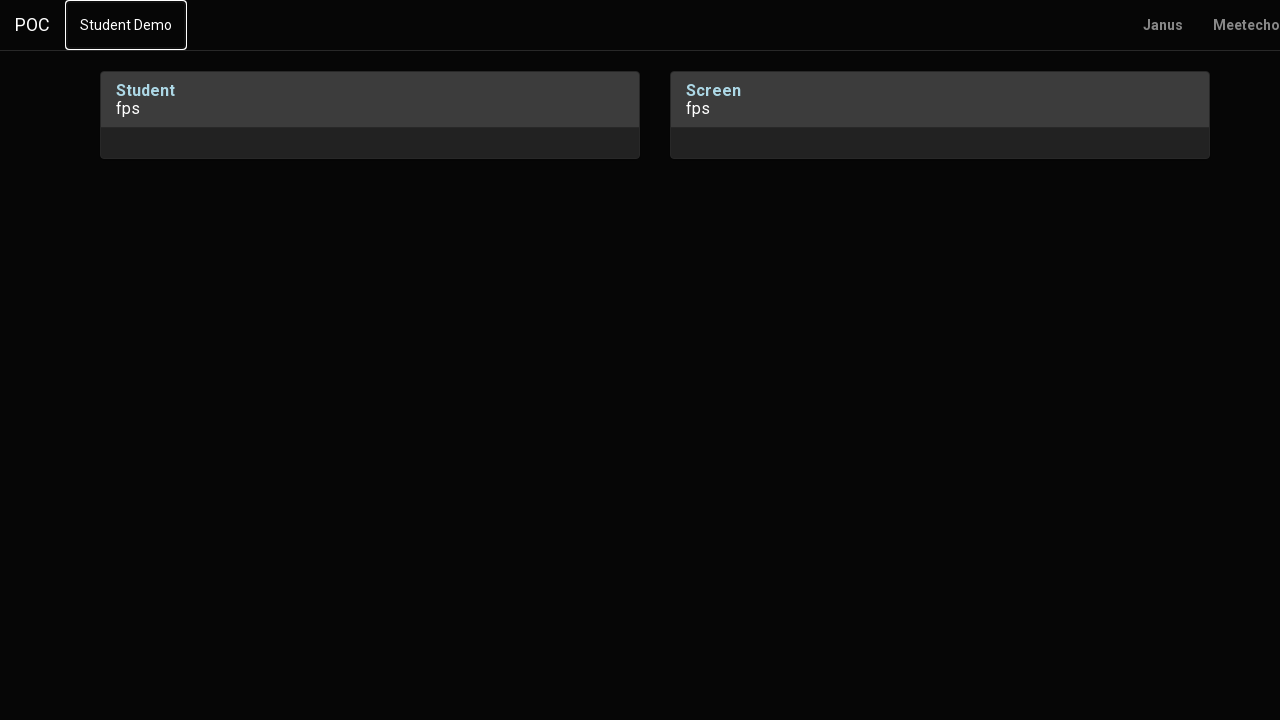

Pressed Tab key again for further navigation
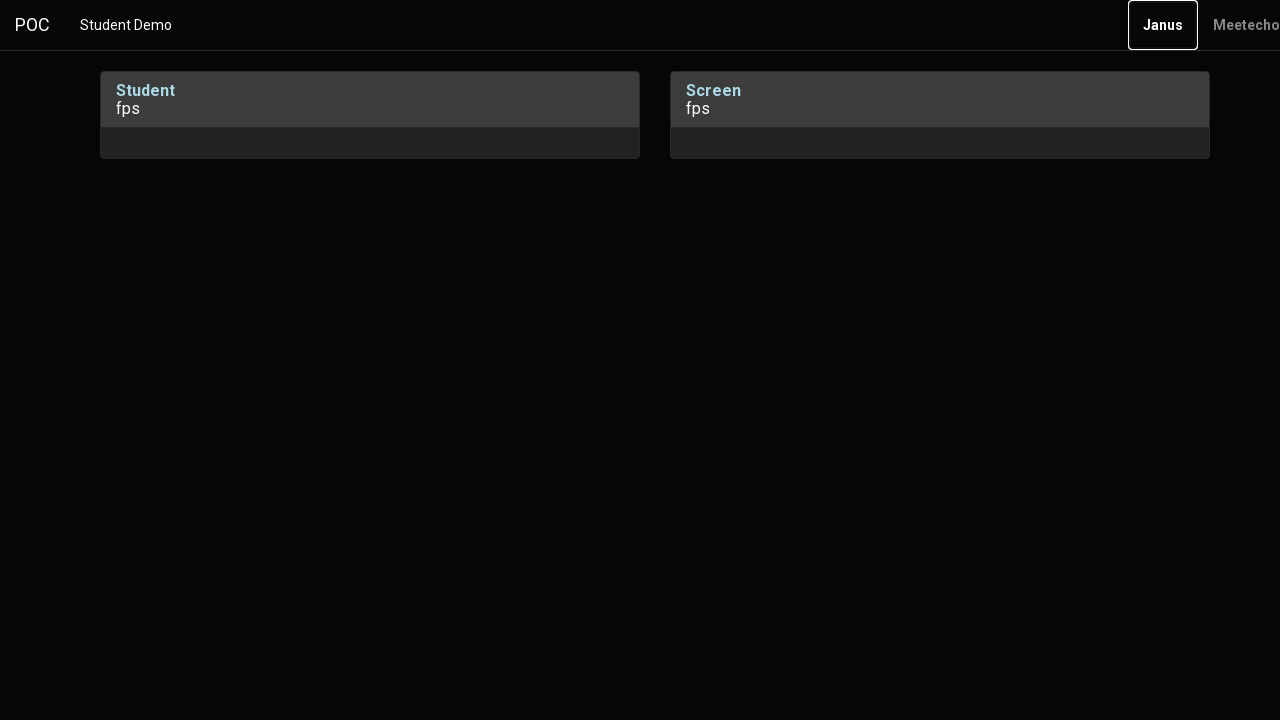

Waited 2 seconds after second Tab press
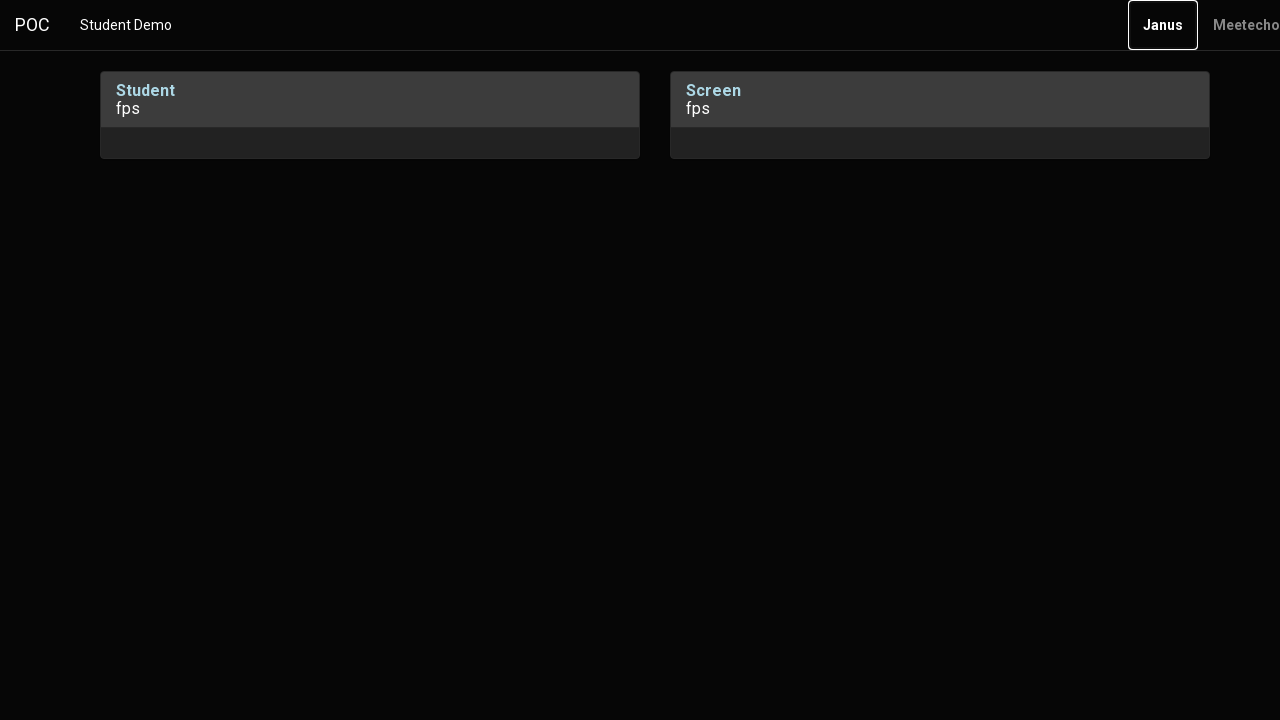

Pressed Enter key to confirm joining the live student session
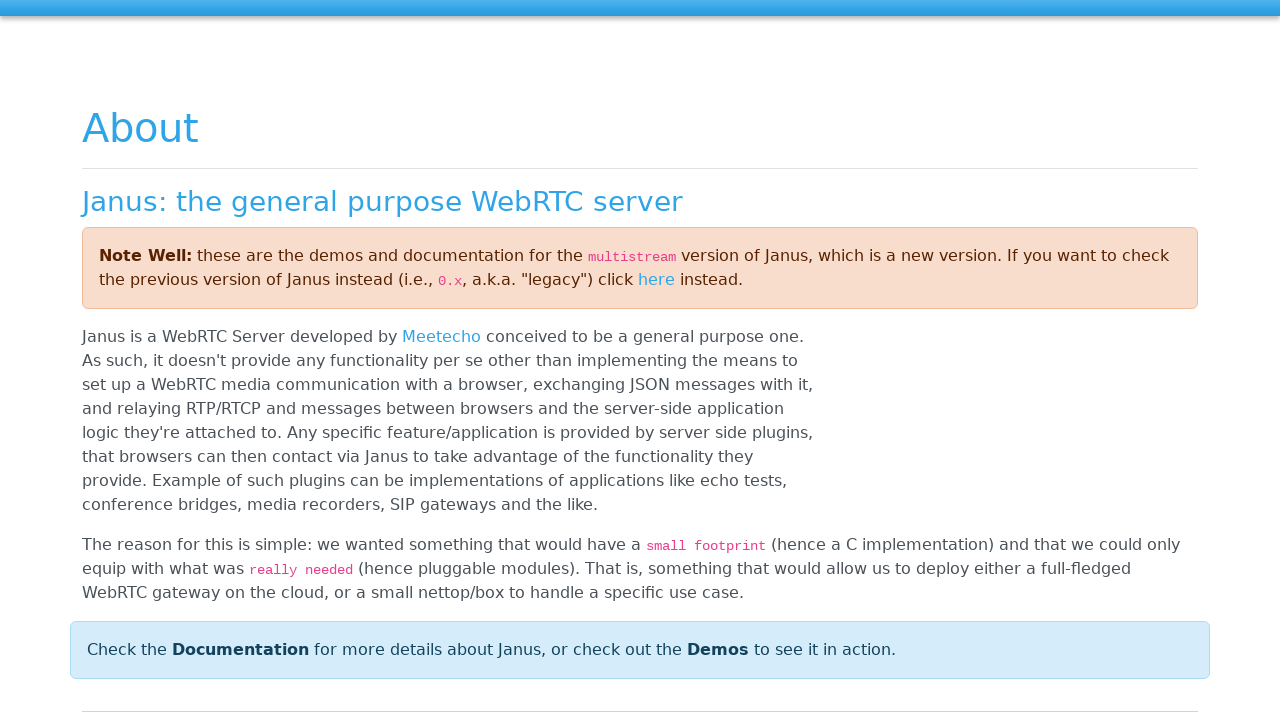

Waited 5 seconds for session to become active
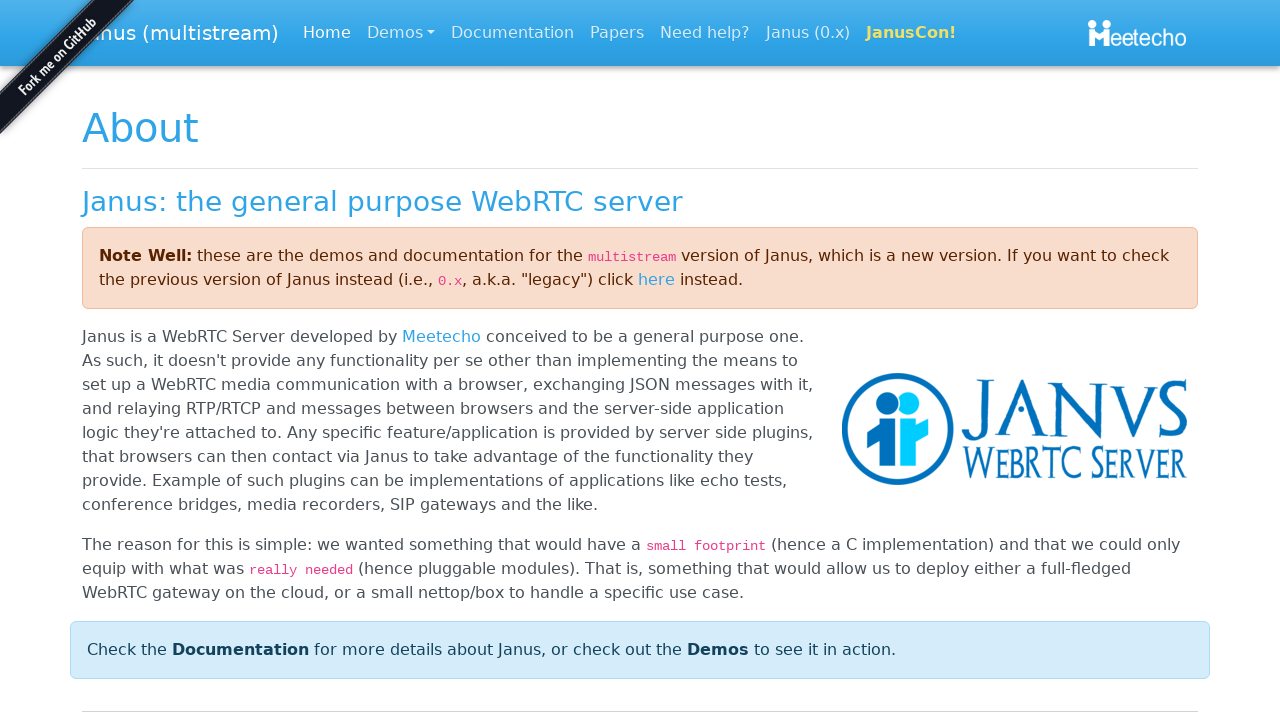

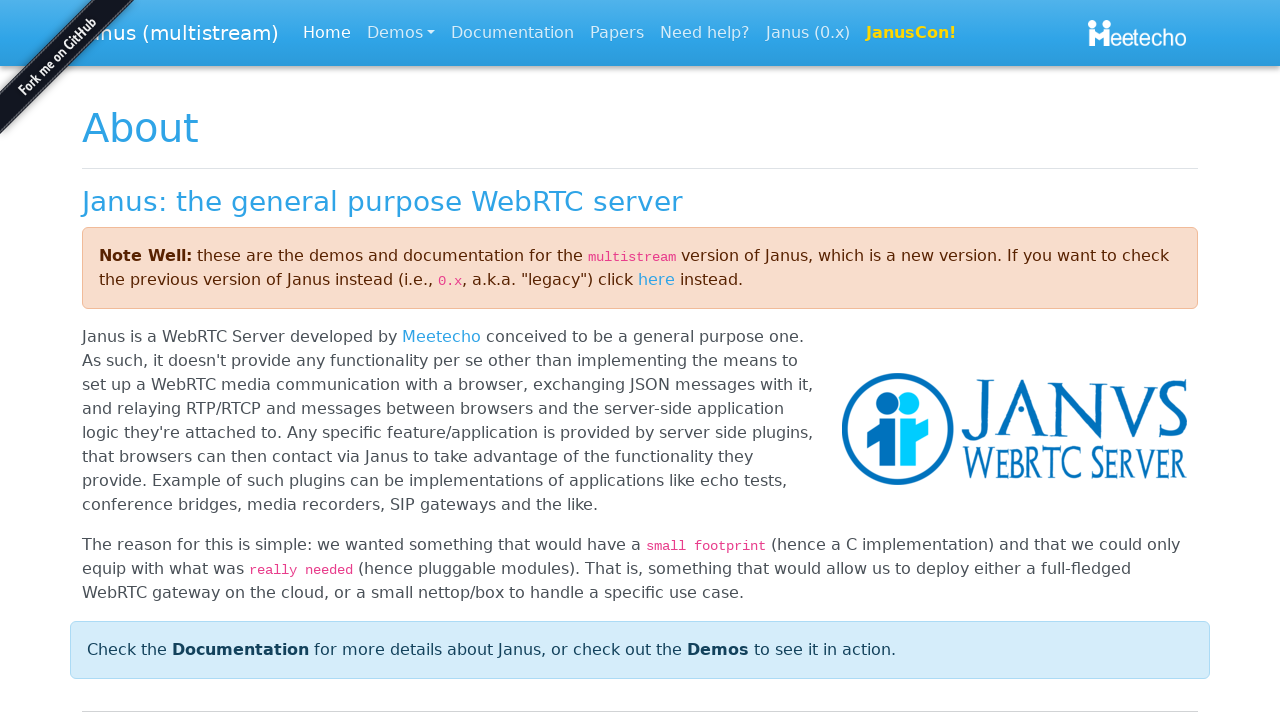